Tests simple alert box functionality by triggering an alert and accepting it

Starting URL: http://www.globalsqa.com/demo-site/alertbox/

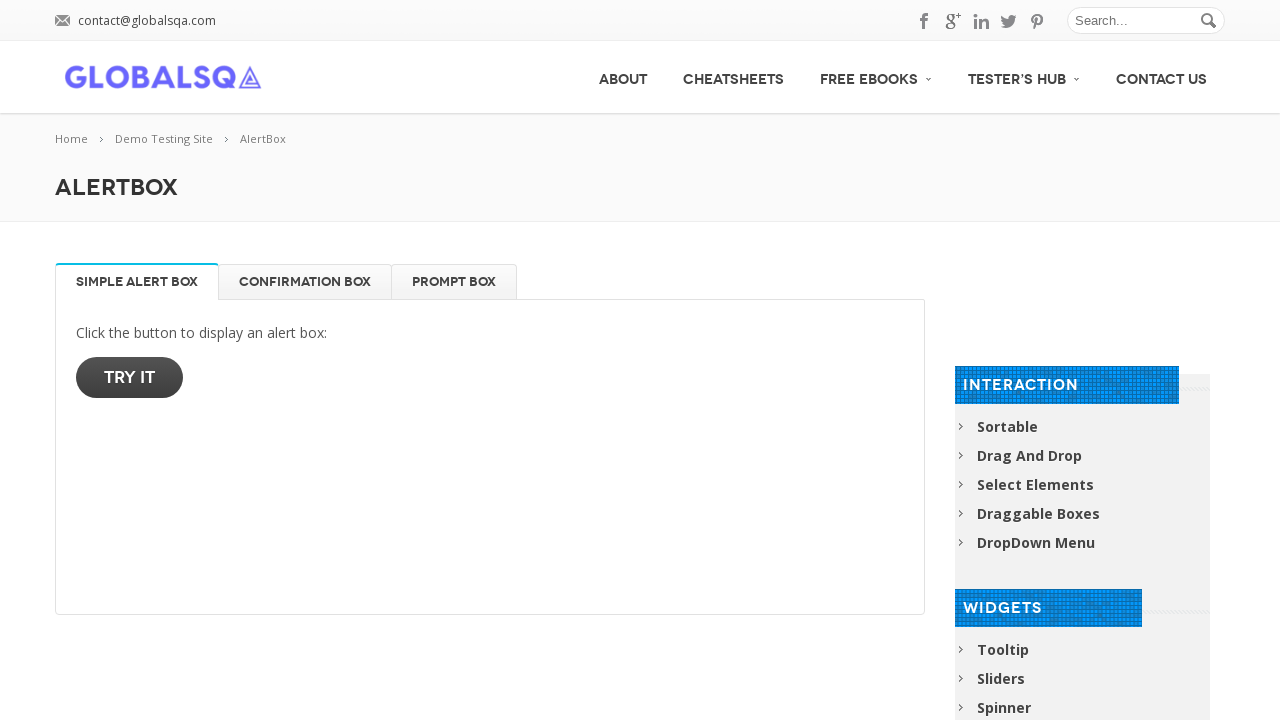

Clicked 'Try it' button to trigger simple alert box at (130, 378) on button:has-text('Try it')
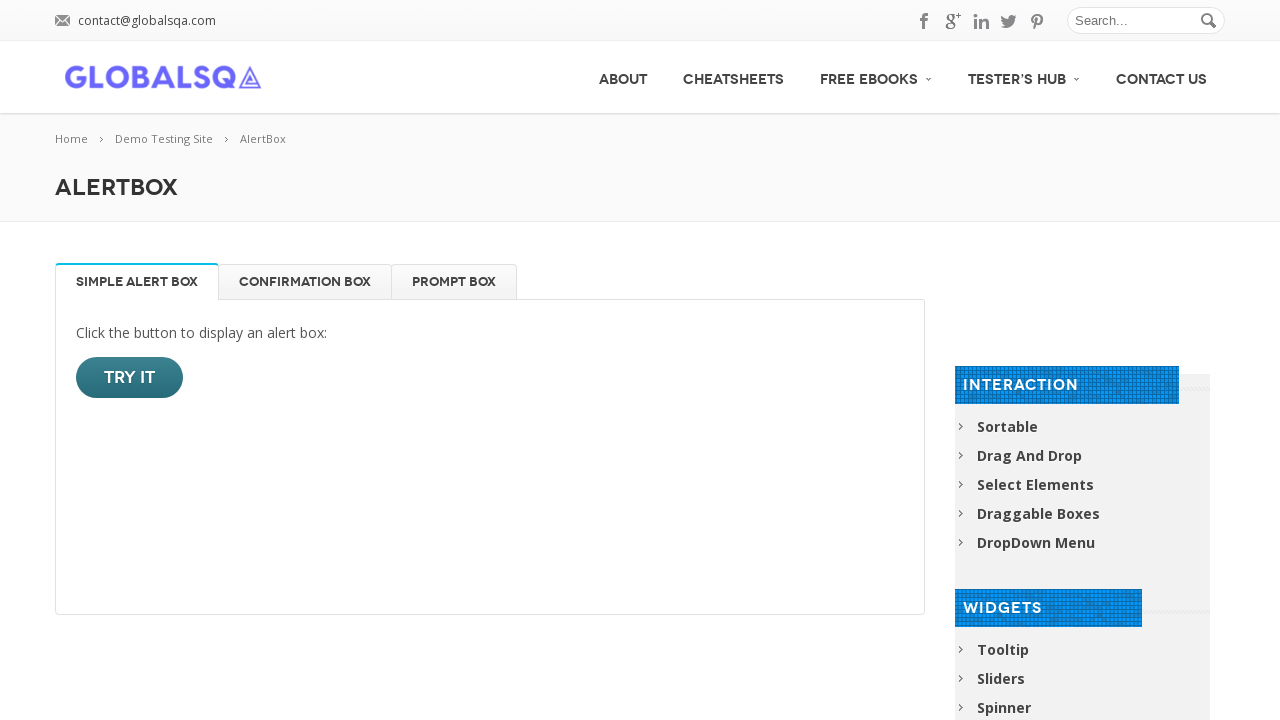

Set up dialog handler to accept alert
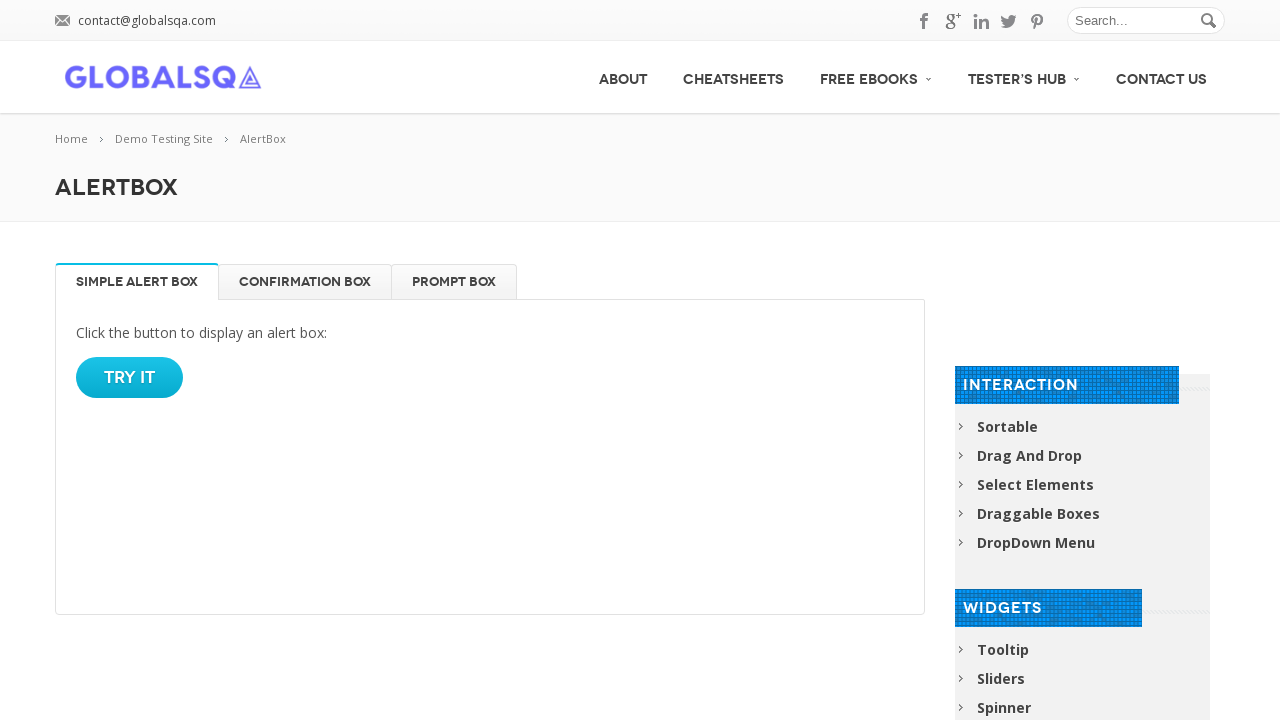

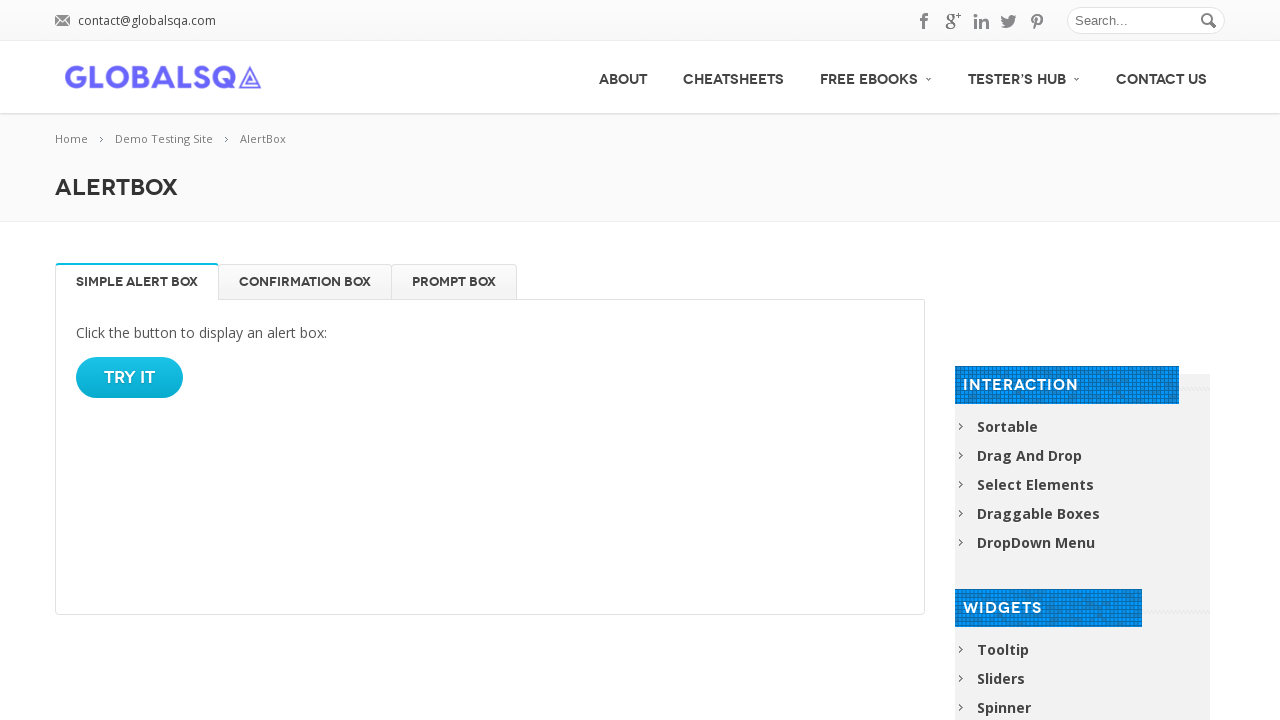